Tests a registration form by filling in personal details including name, address, email, phone, gender, hobbies, skills, country, date of birth, and password, then submits the form.

Starting URL: https://demo.automationtesting.in/Register.html

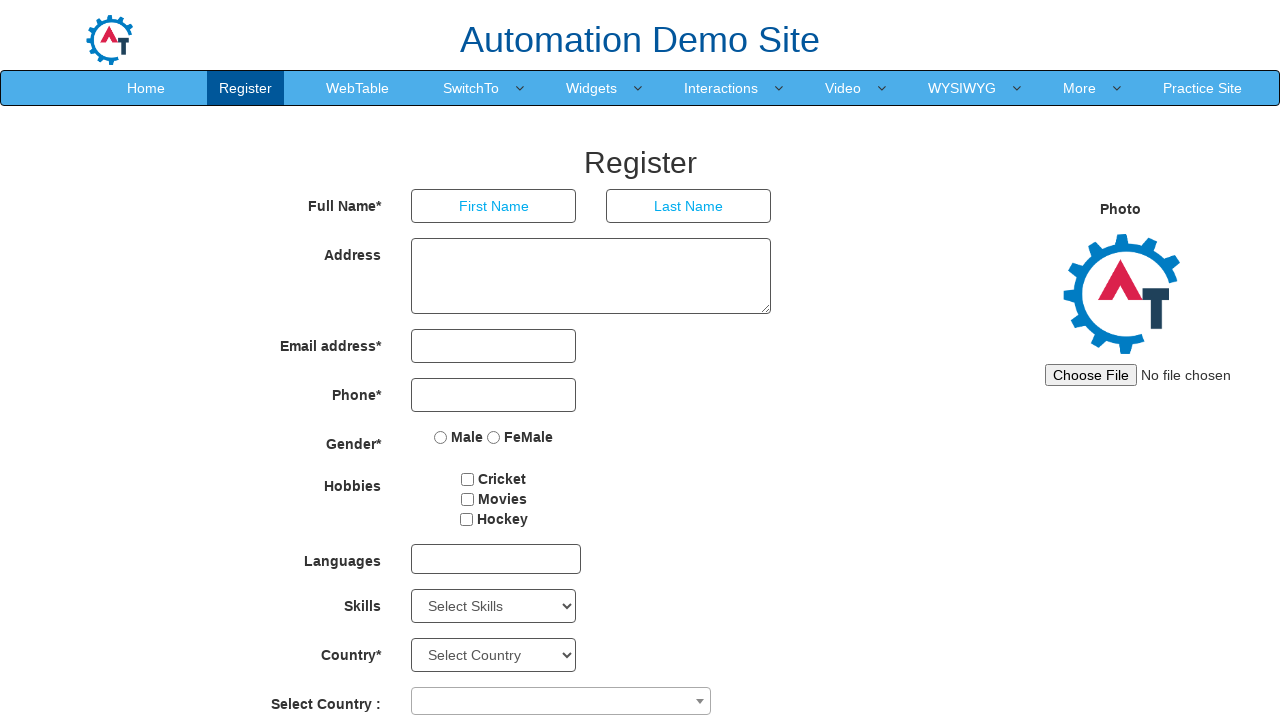

Filled First Name field with 'Pradeep' on input[placeholder='First Name']
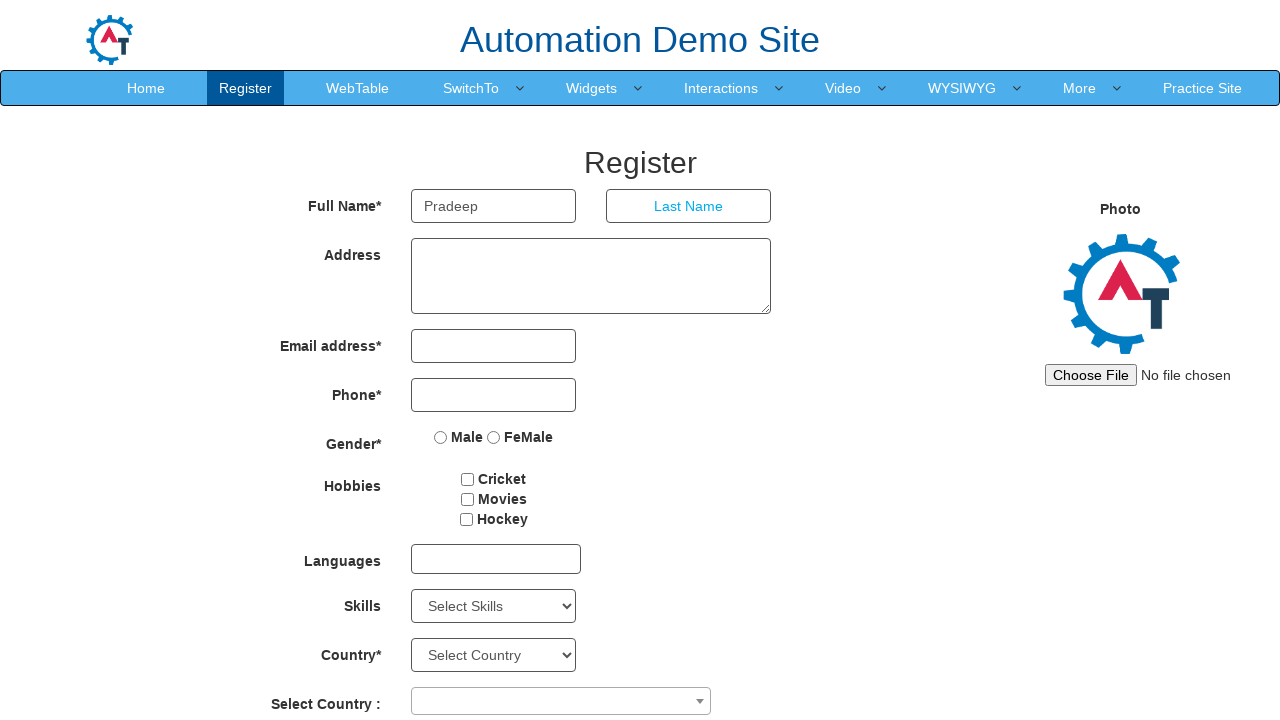

Filled Last Name field with 'B A' on input[placeholder='Last Name']
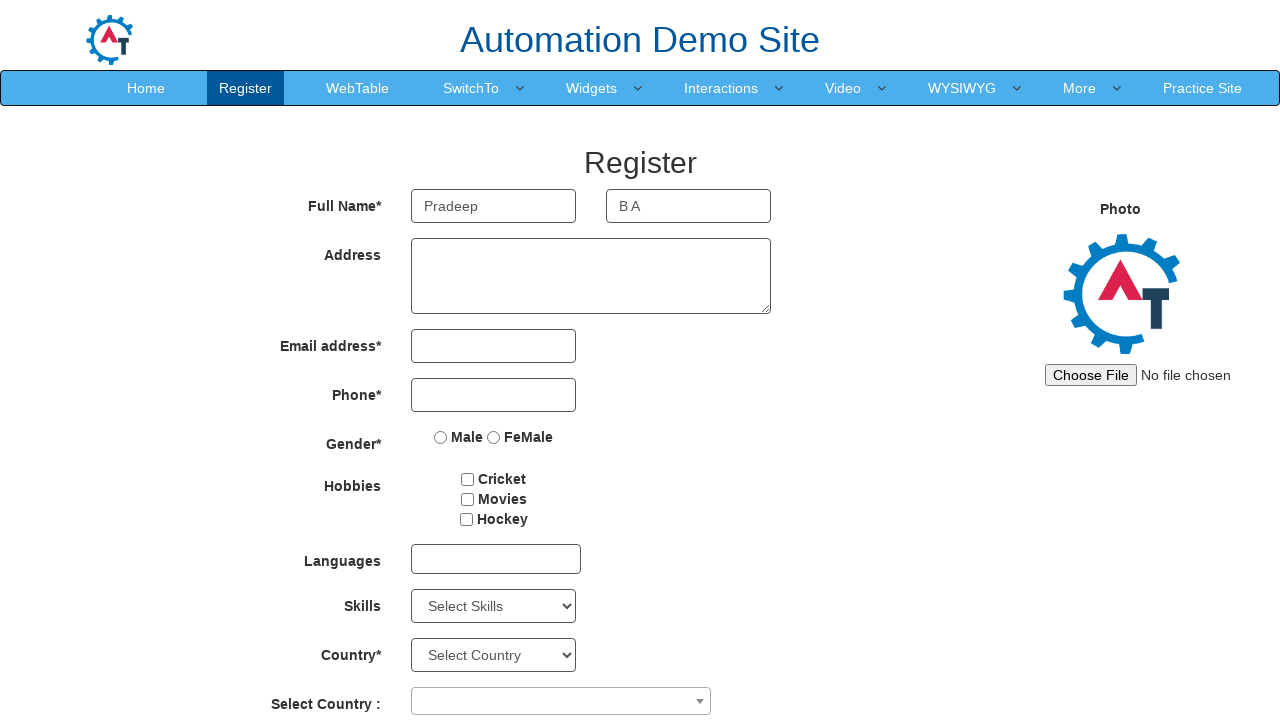

Filled Address field with complete address on textarea.form-control
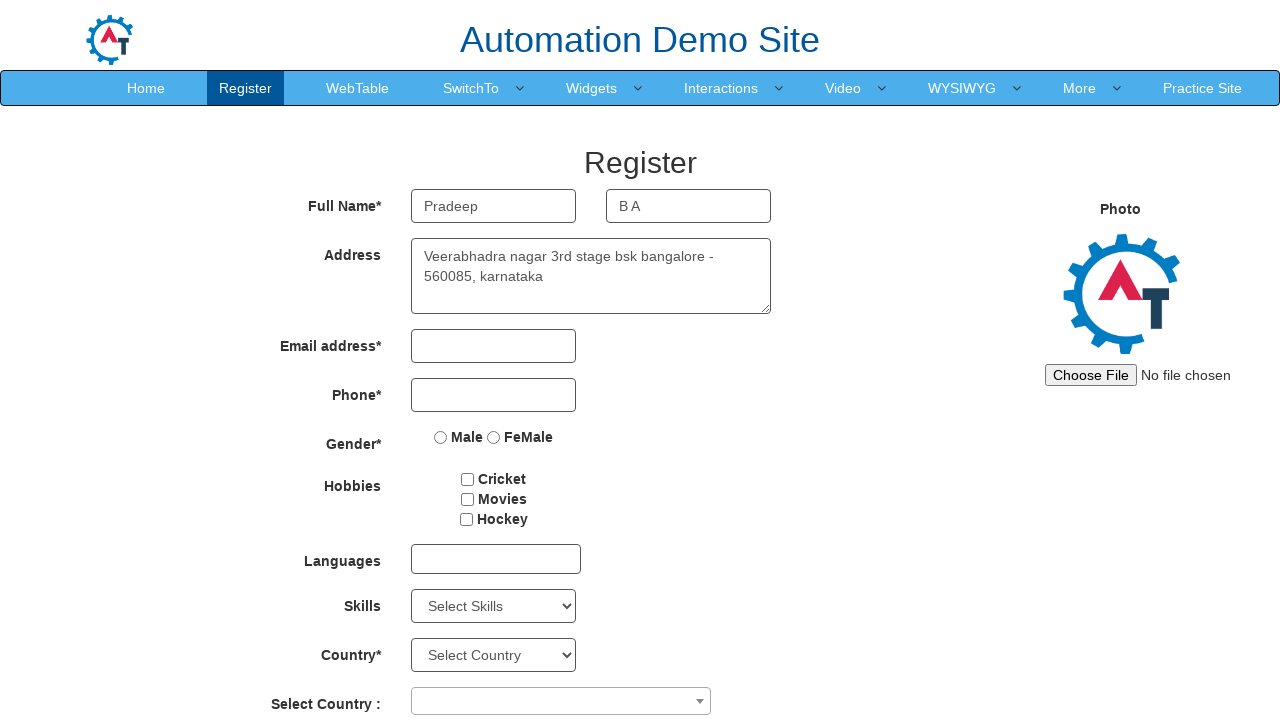

Filled Email Address field with 'PradeepWvf@gmail.com' on input[type='email']
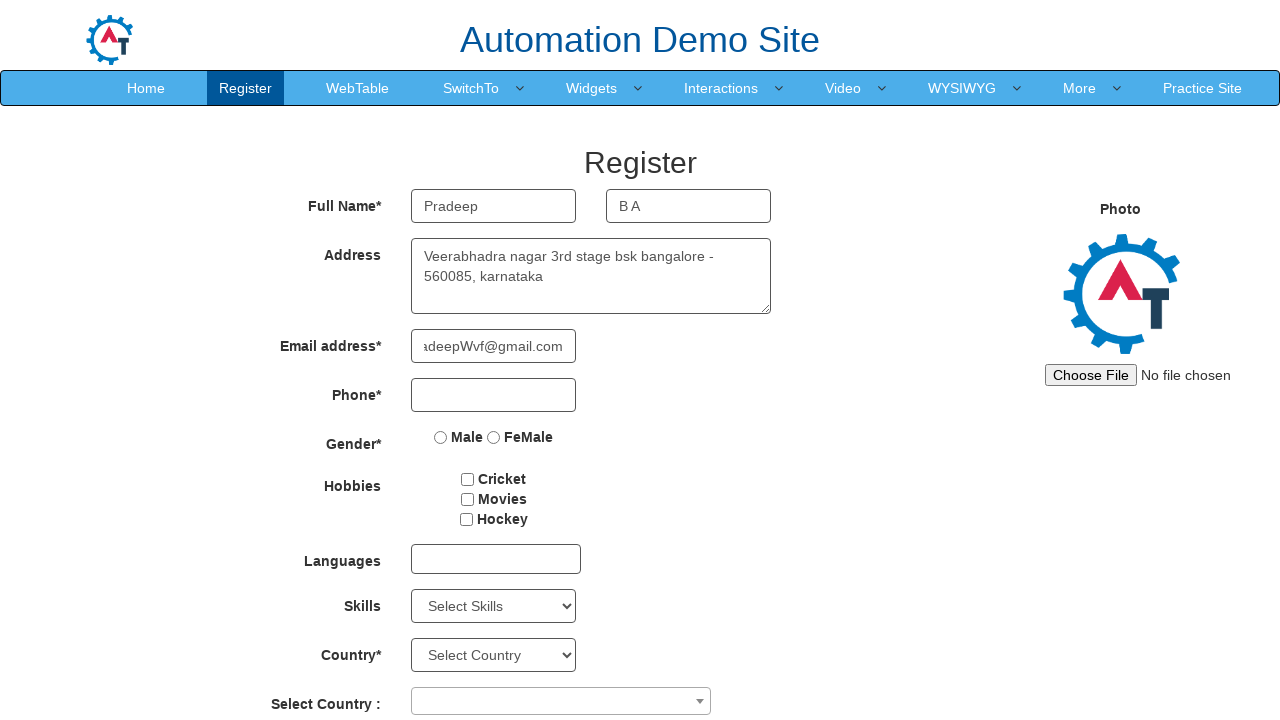

Filled Phone field with '9876543210' on input[type='tel']
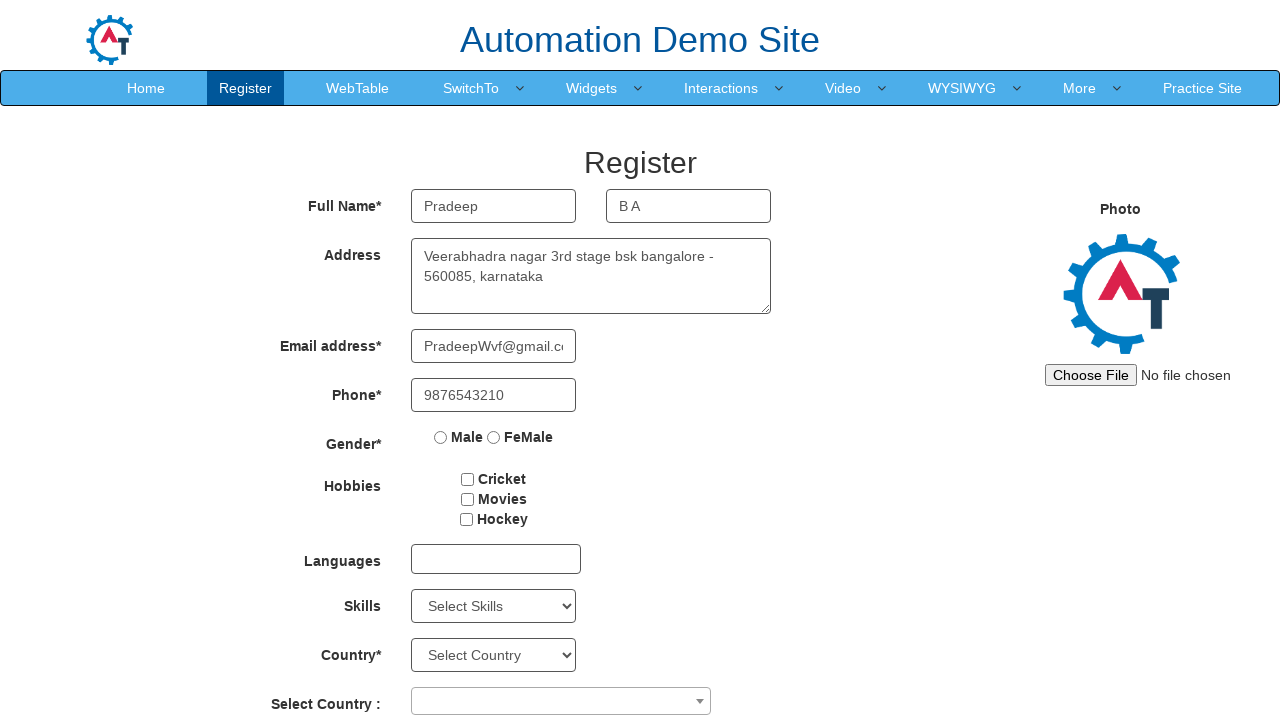

Selected Gender as 'Male' at (441, 437) on input[value='Male']
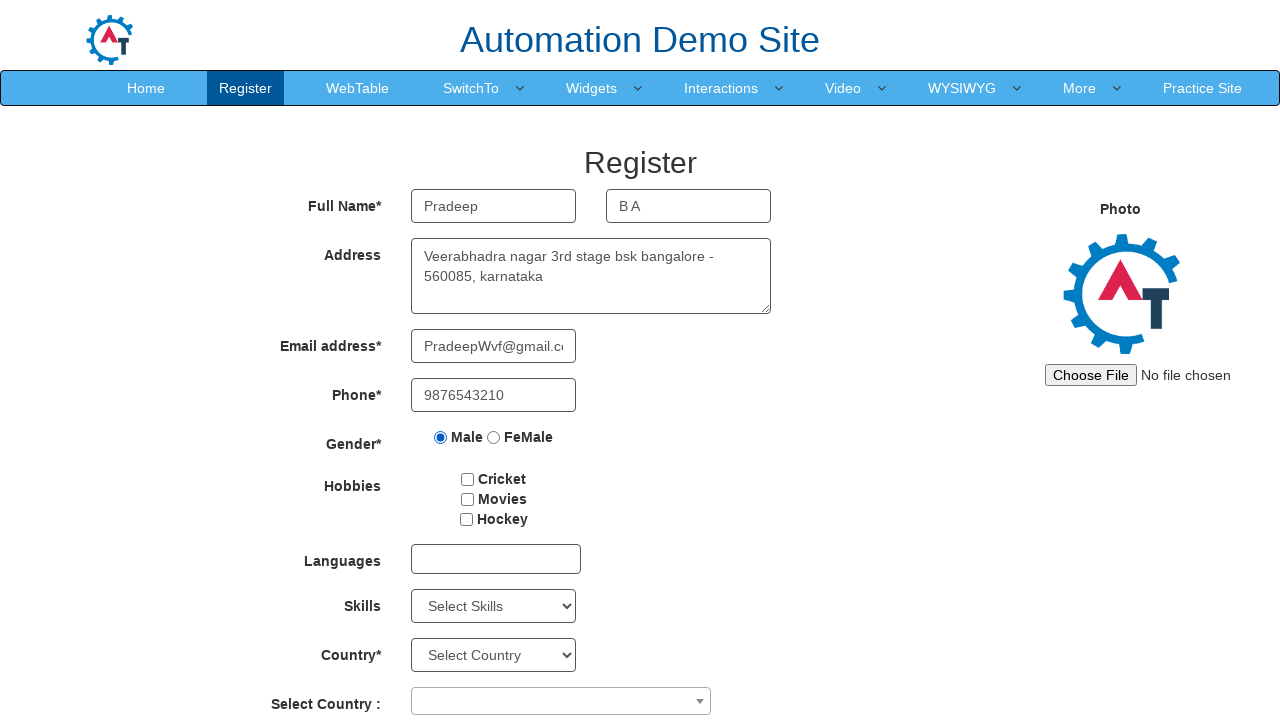

Selected hobby 'Cricket' at (468, 479) on #checkbox1
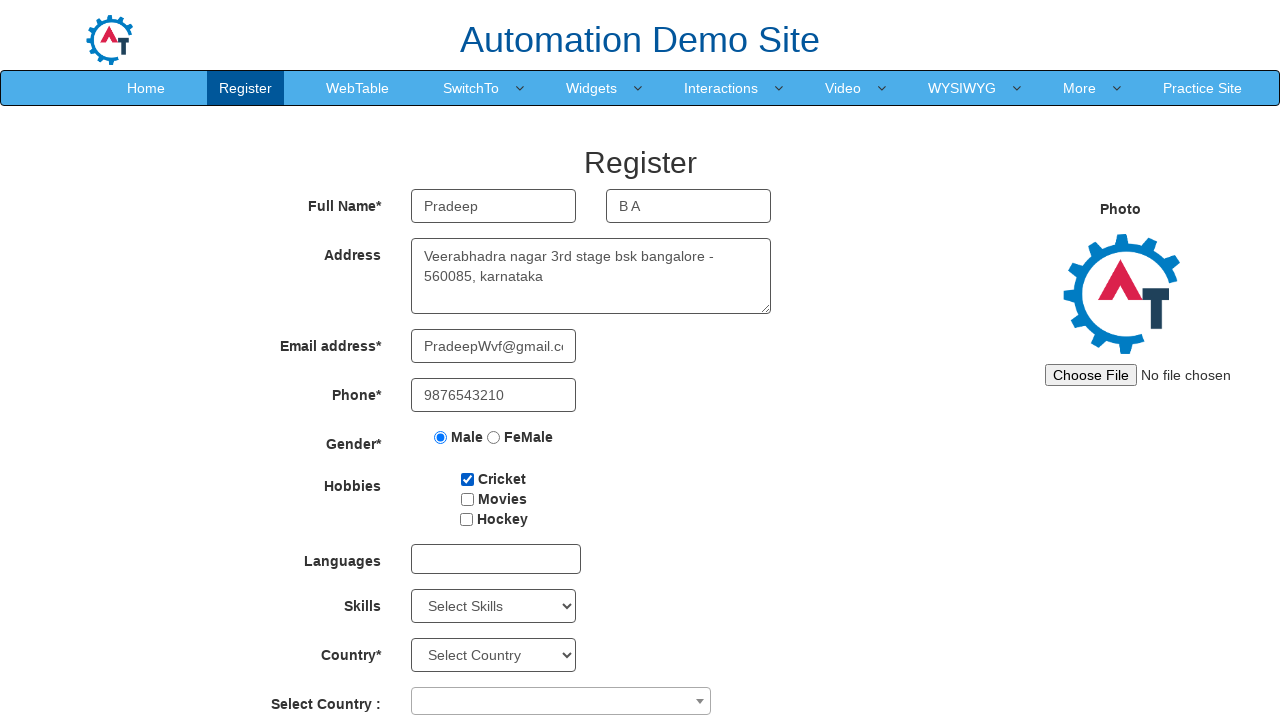

Selected hobby 'Movies' at (467, 499) on #checkbox2
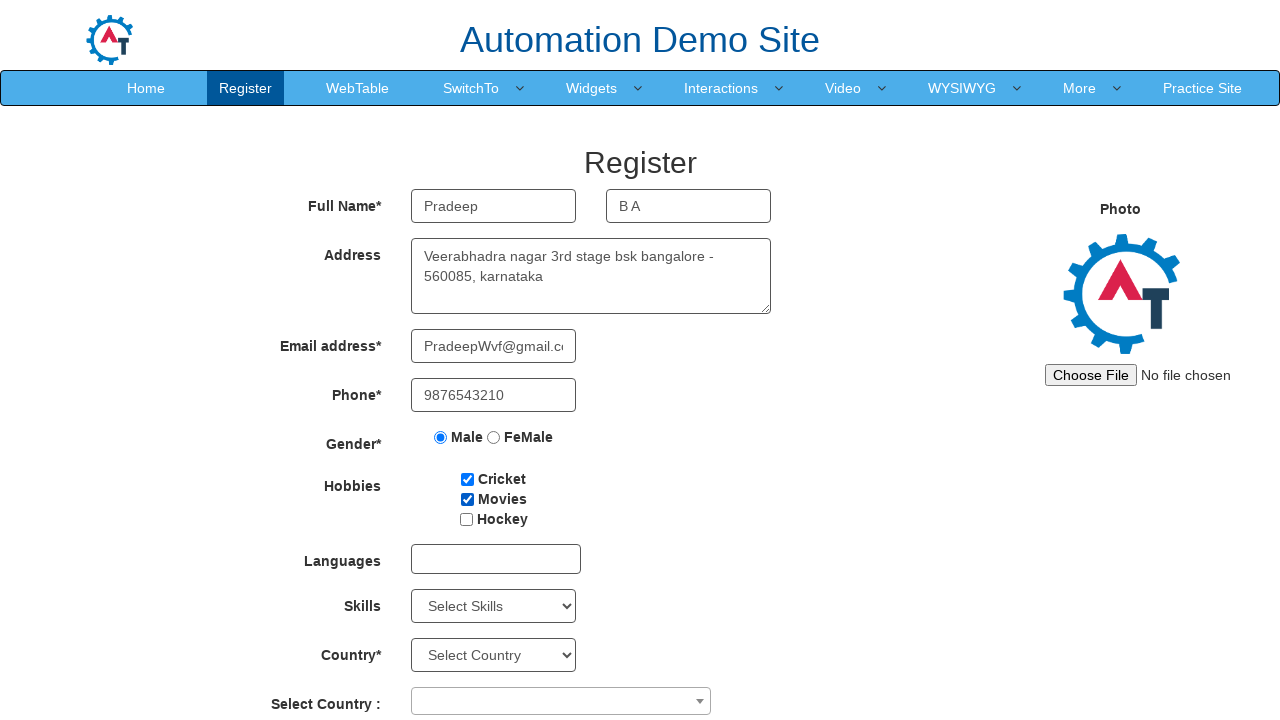

Selected Skill as 'Client Support' on #Skills
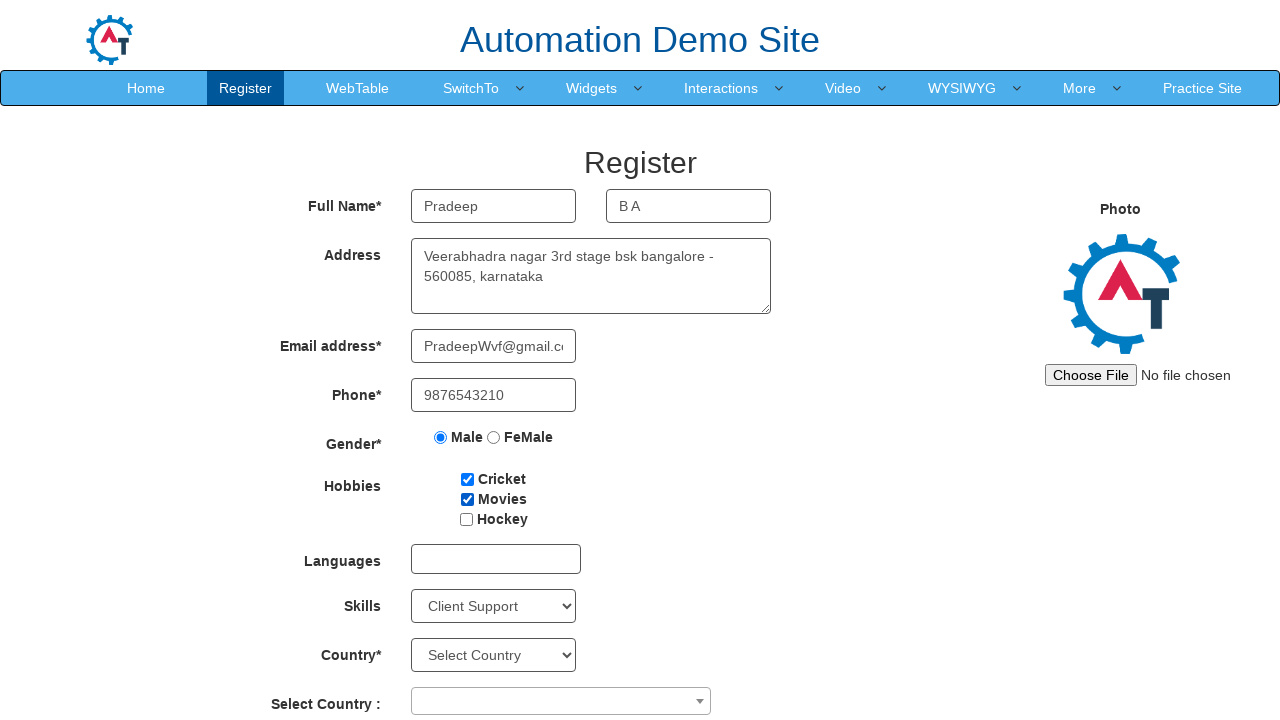

Selected Country from dropdown on #countries
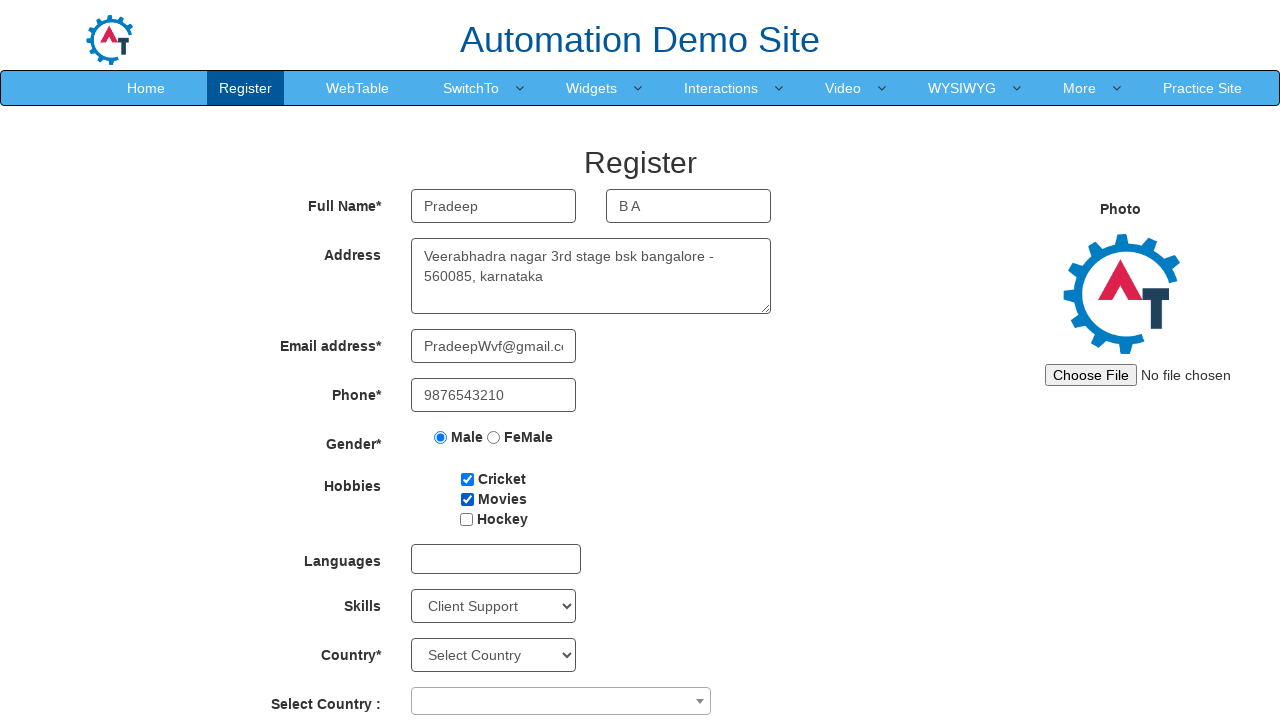

Selected Year of Birth as '1929' on #yearbox
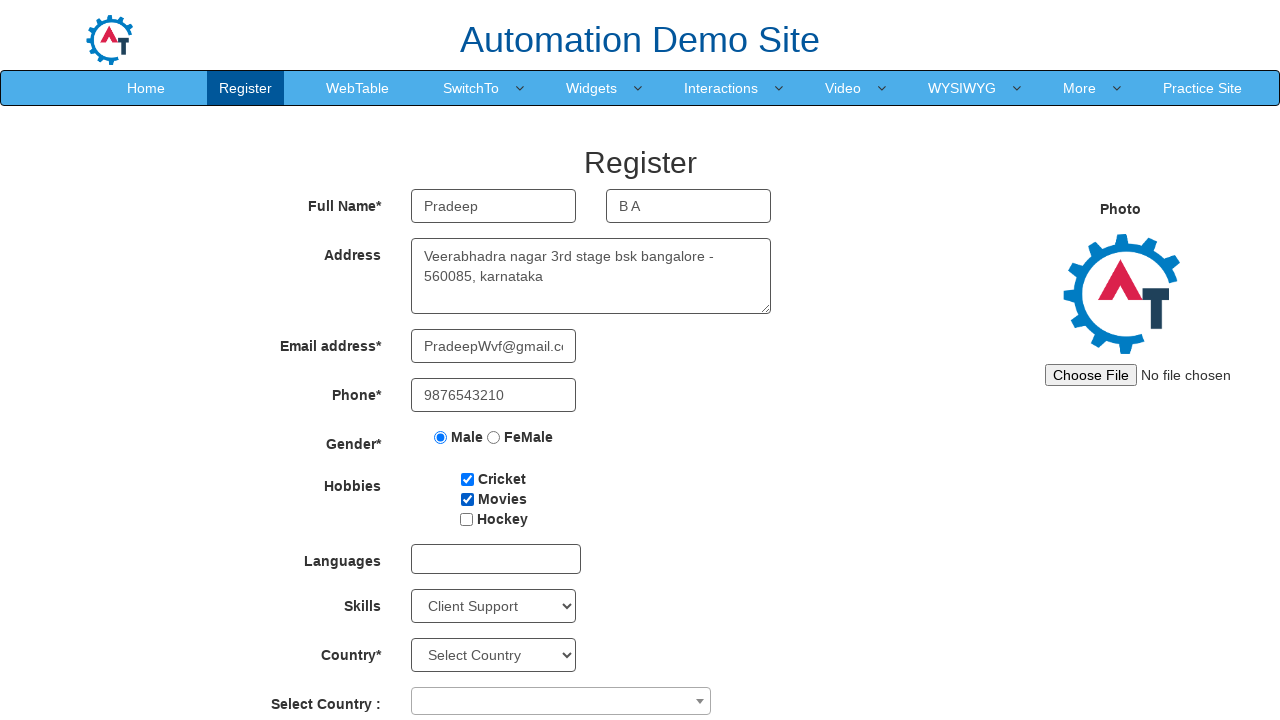

Selected Month of Birth as 'March' on select[placeholder='Month']
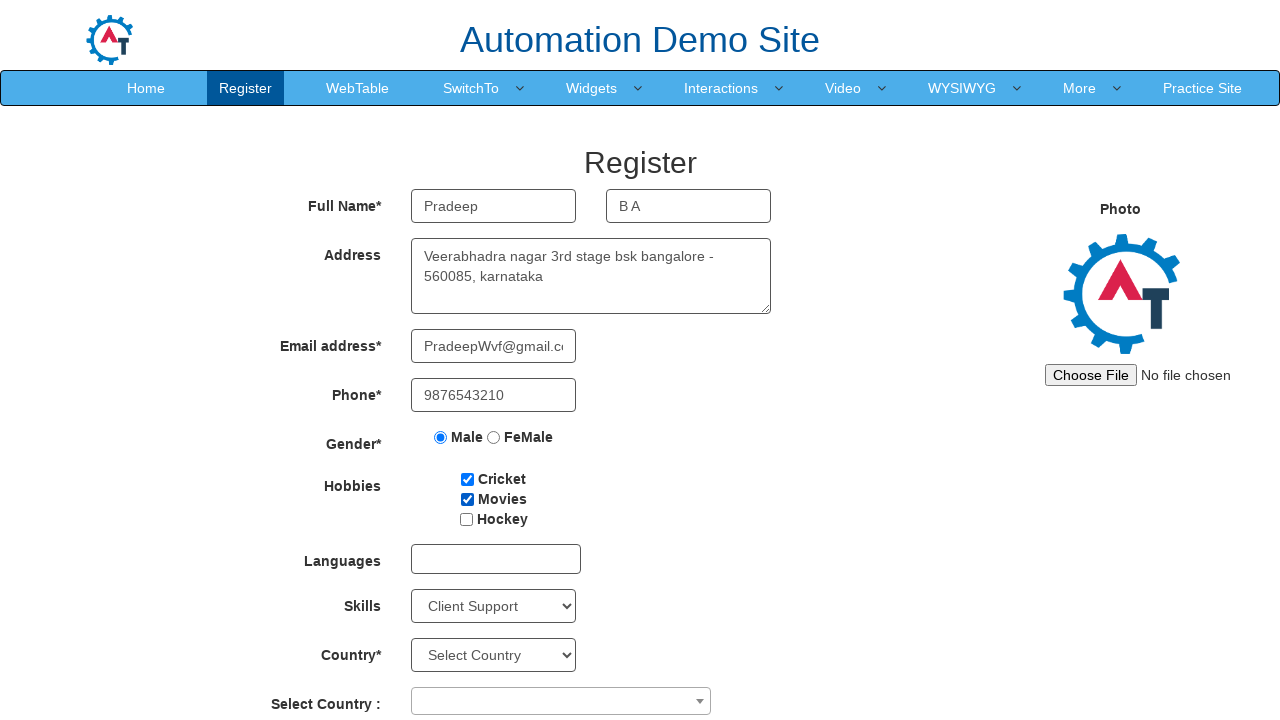

Selected Day of Birth as '6' on #daybox
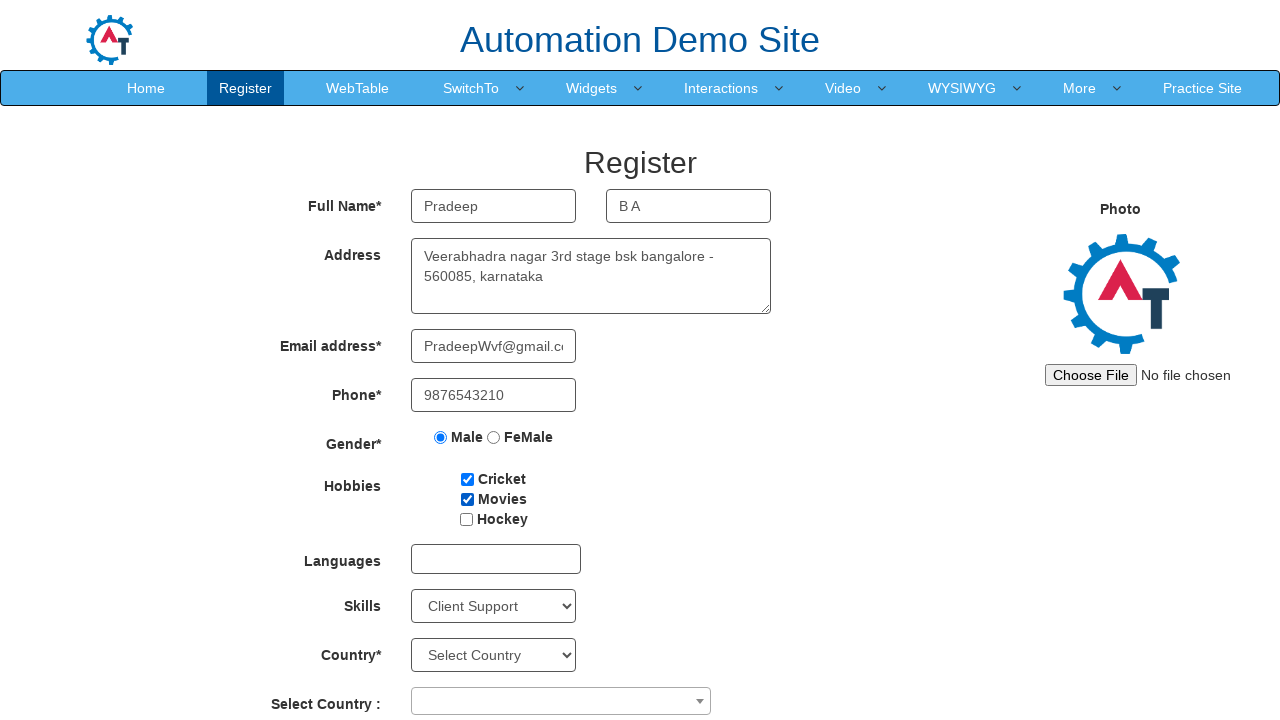

Filled Password field on #firstpassword
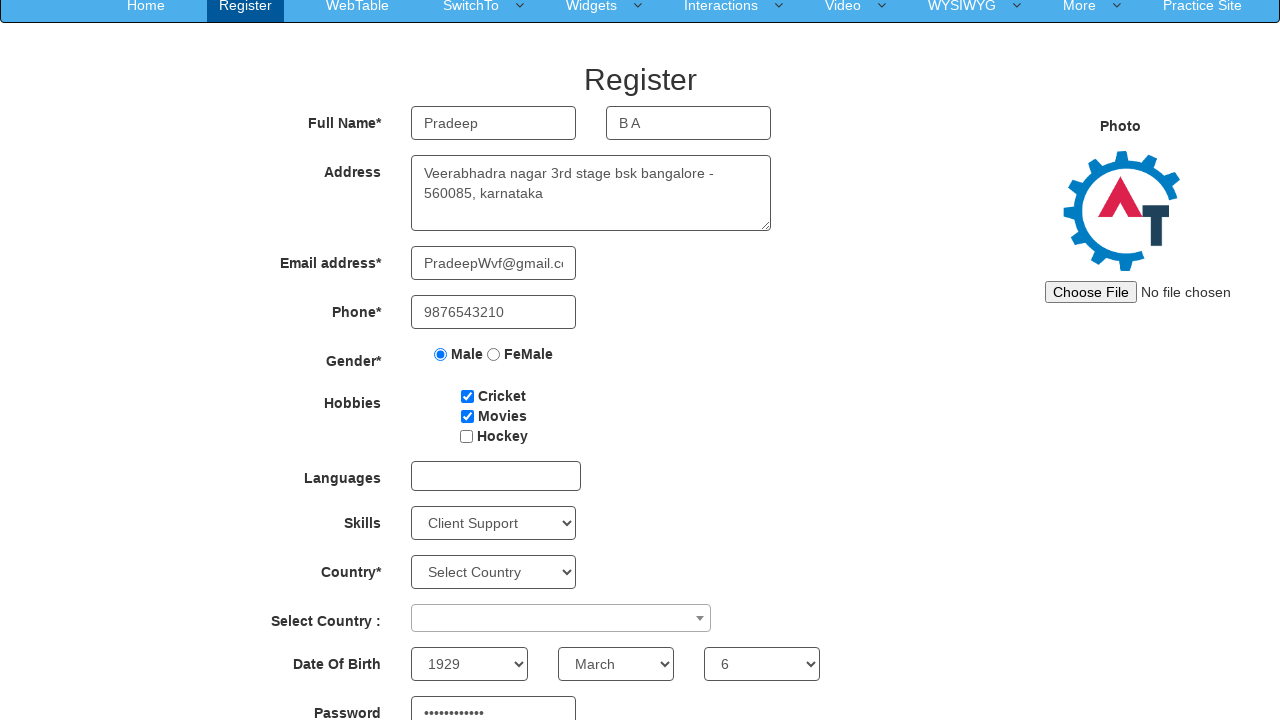

Filled Confirm Password field on #secondpassword
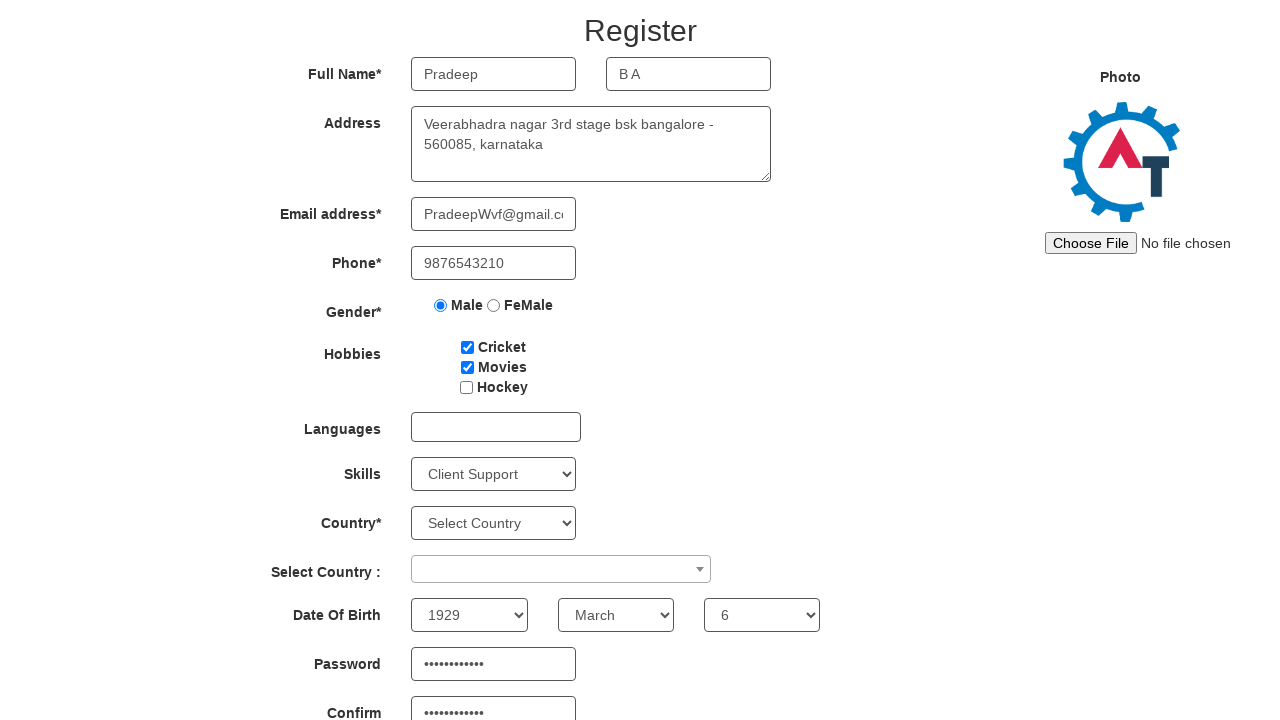

Clicked Submit button to register at (572, 623) on #submitbtn
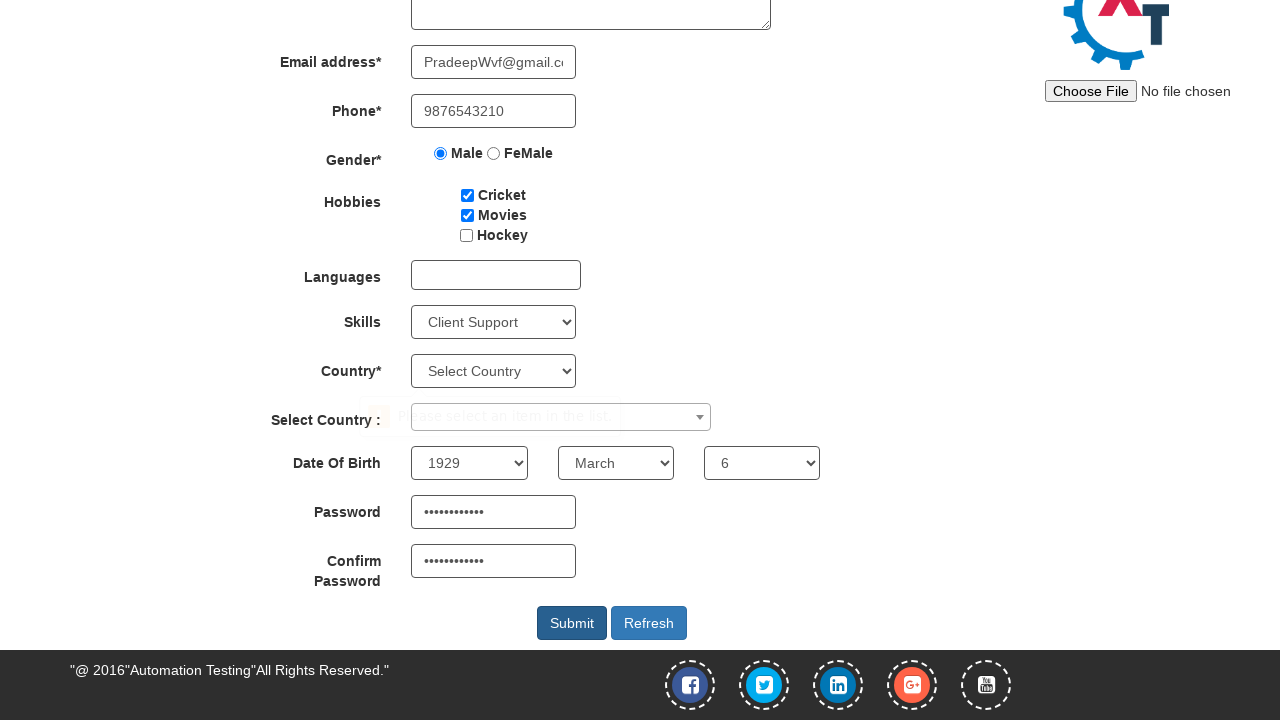

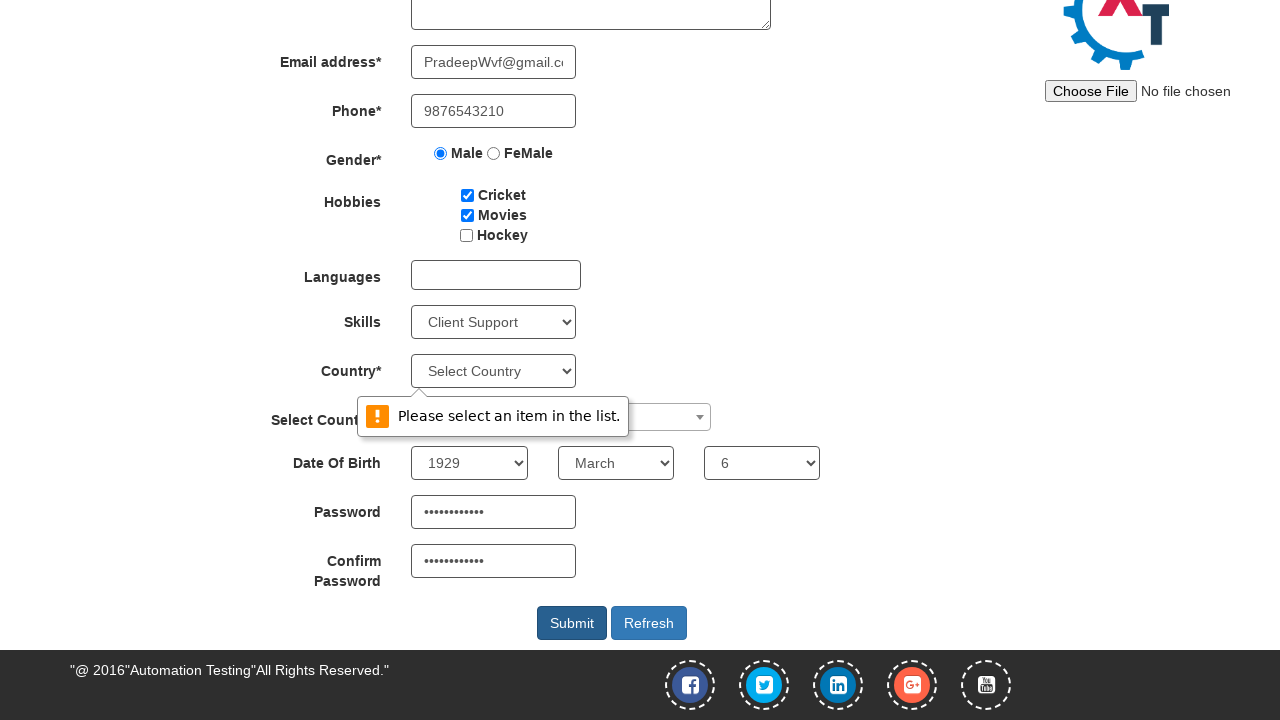